Tests navigating to Cart page and verifying it displays correctly with Place Order button

Starting URL: https://www.demoblaze.com/

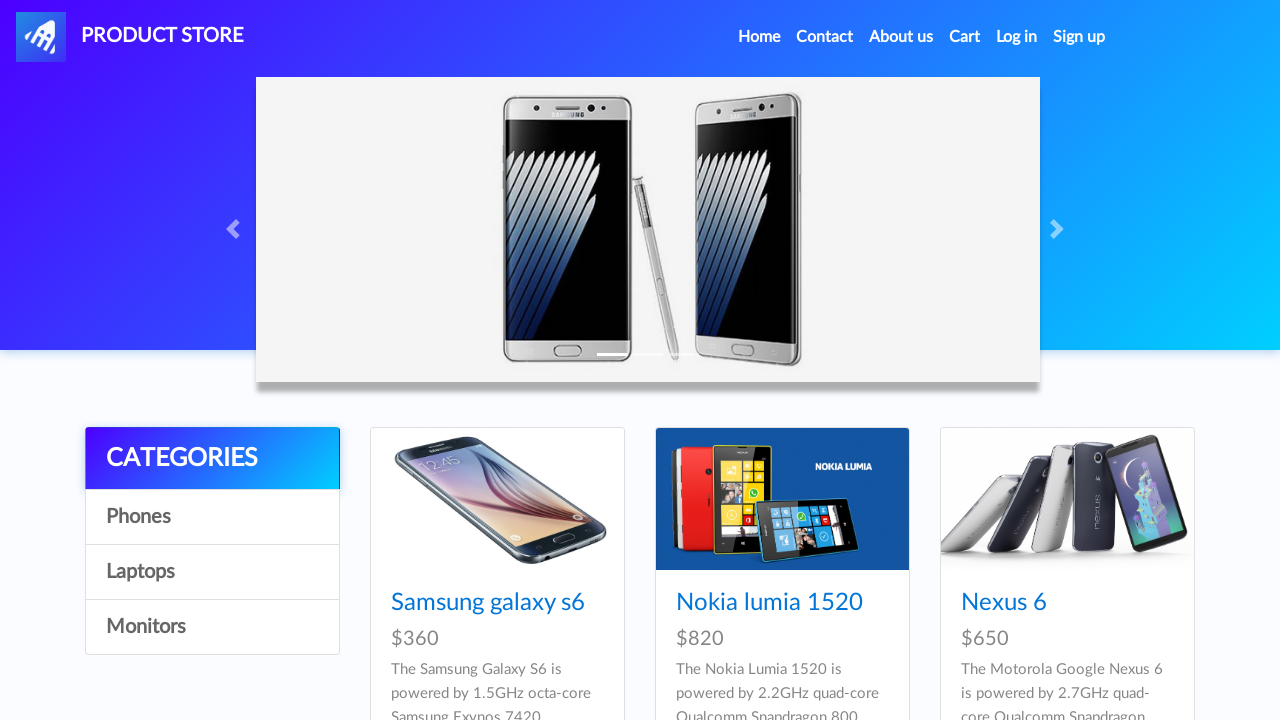

Waited for Cart link selector to be available
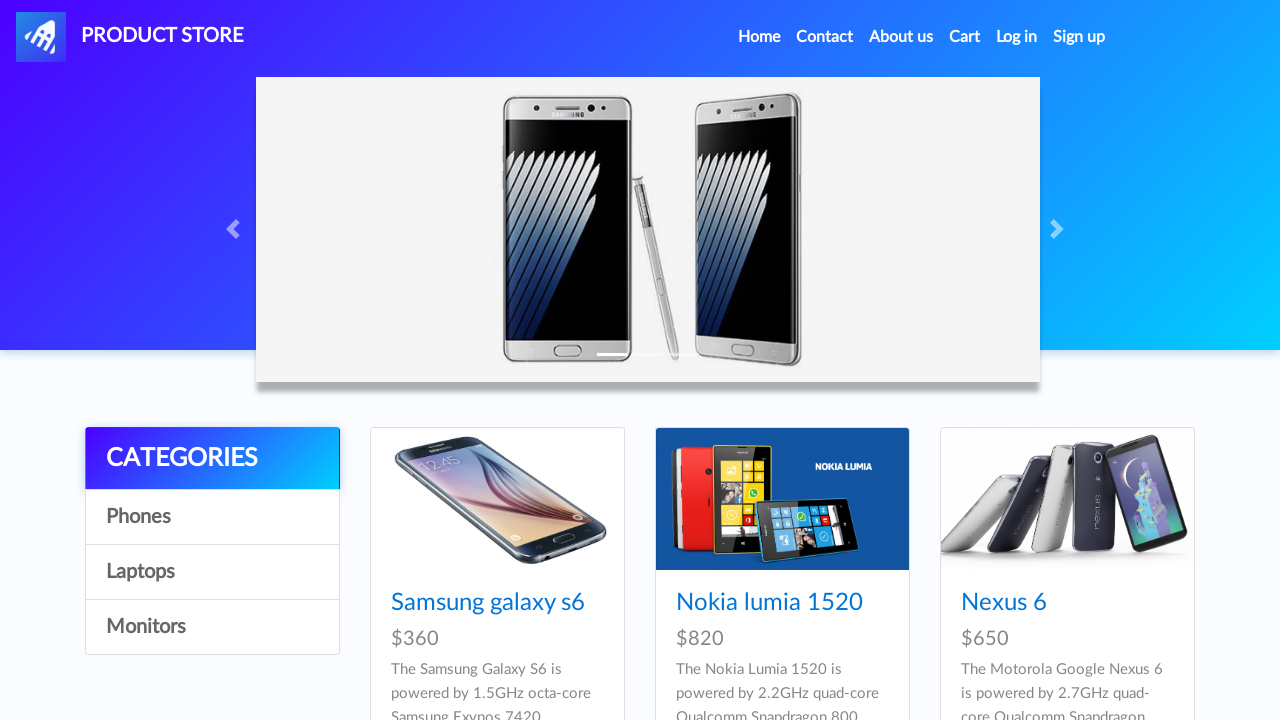

Clicked on Cart link to navigate to cart page at (965, 37) on #cartur
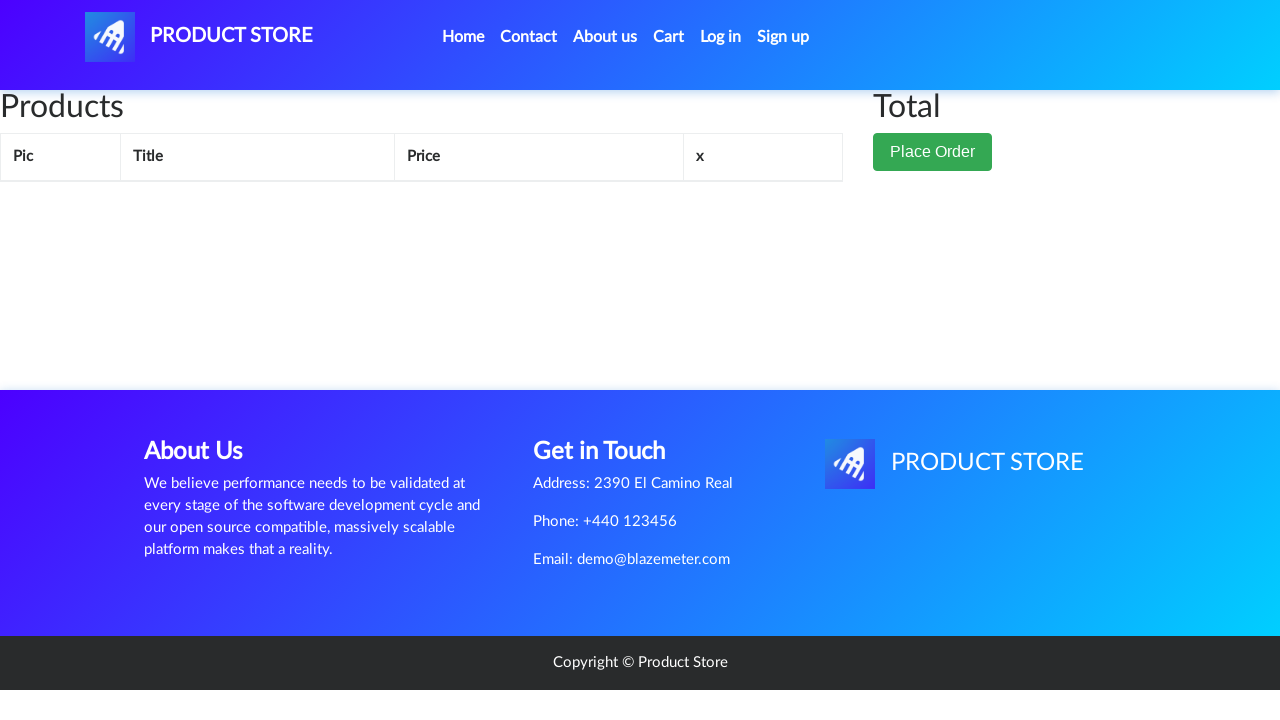

Waited 2 seconds for page to load
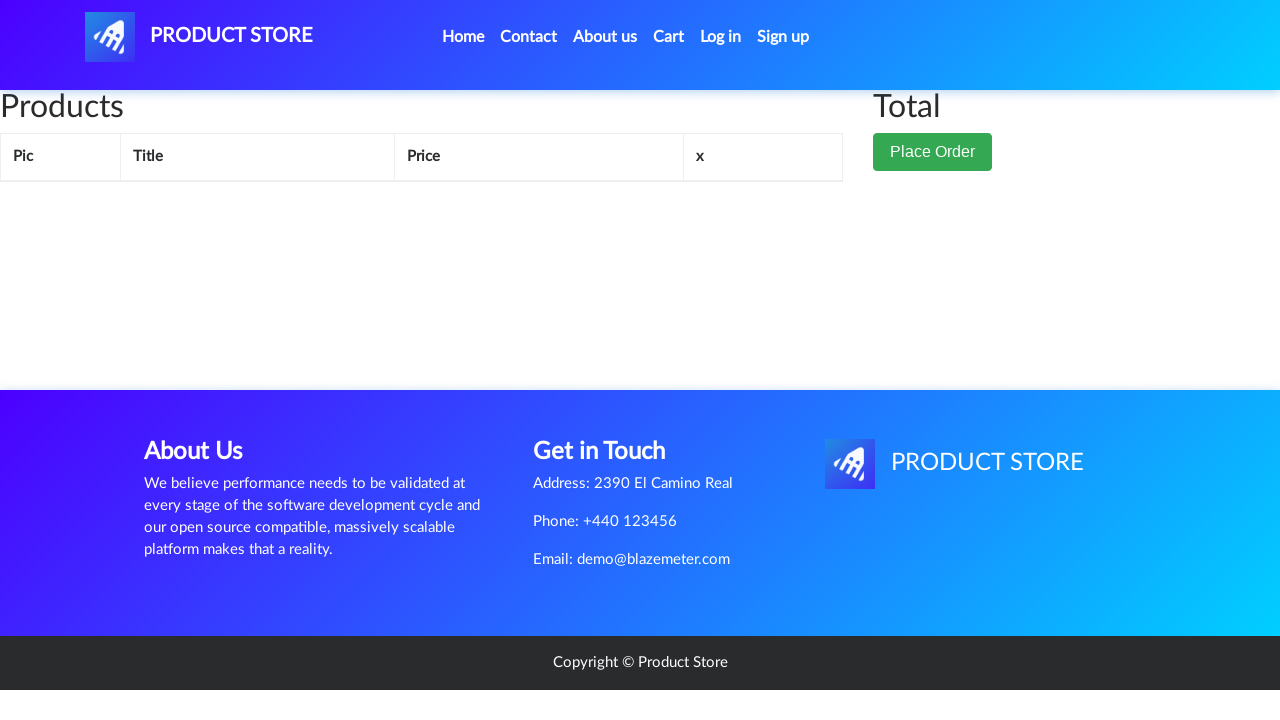

Waited for Place Order button selector to be available
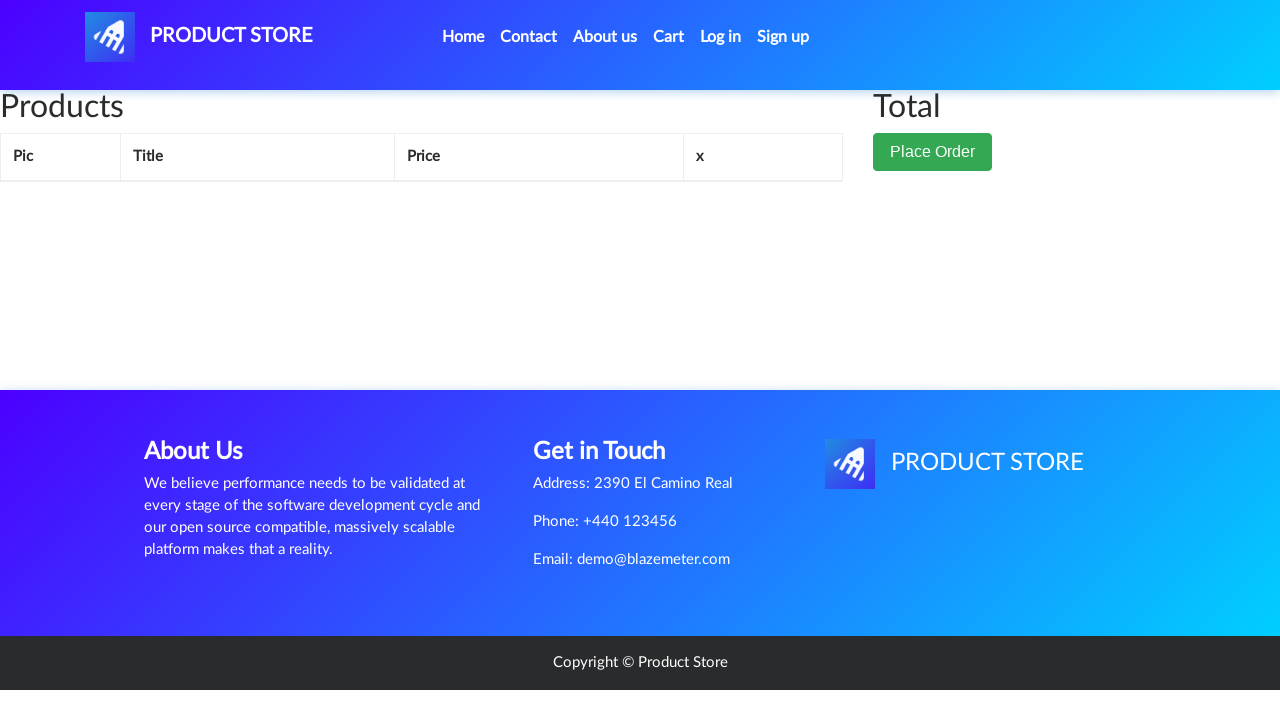

Verified that Place Order button is displayed with correct text on Cart page
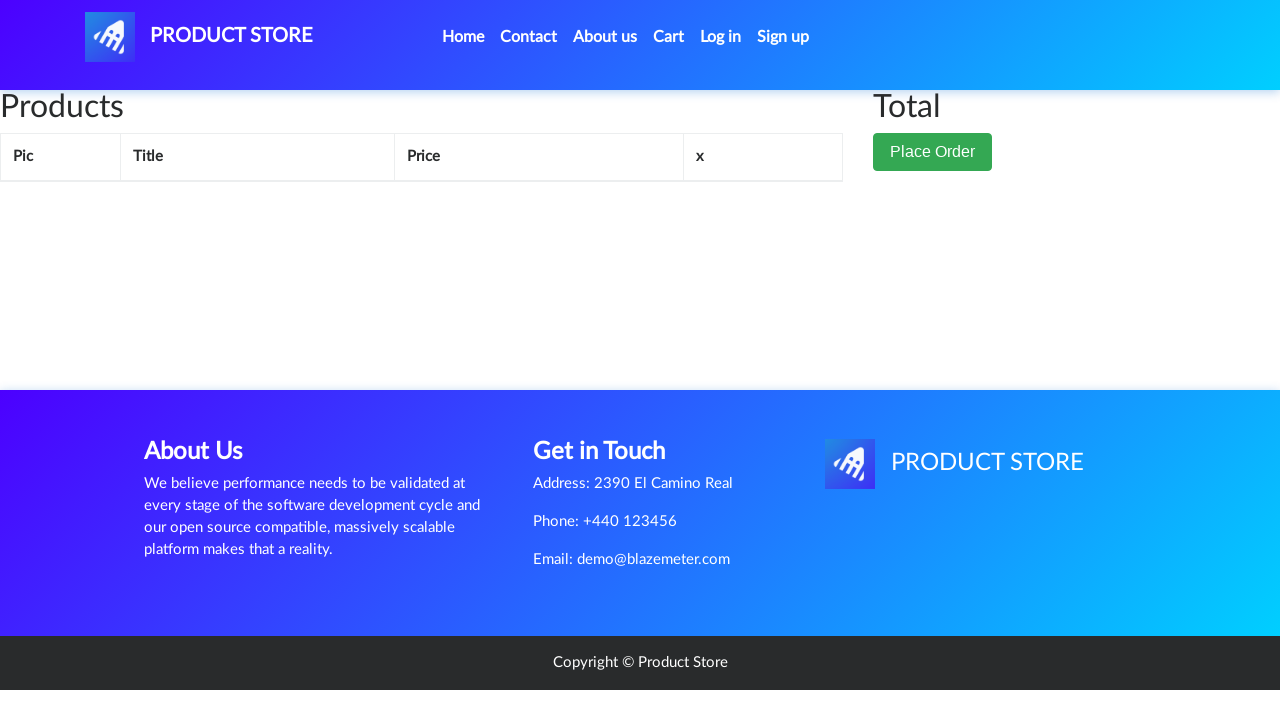

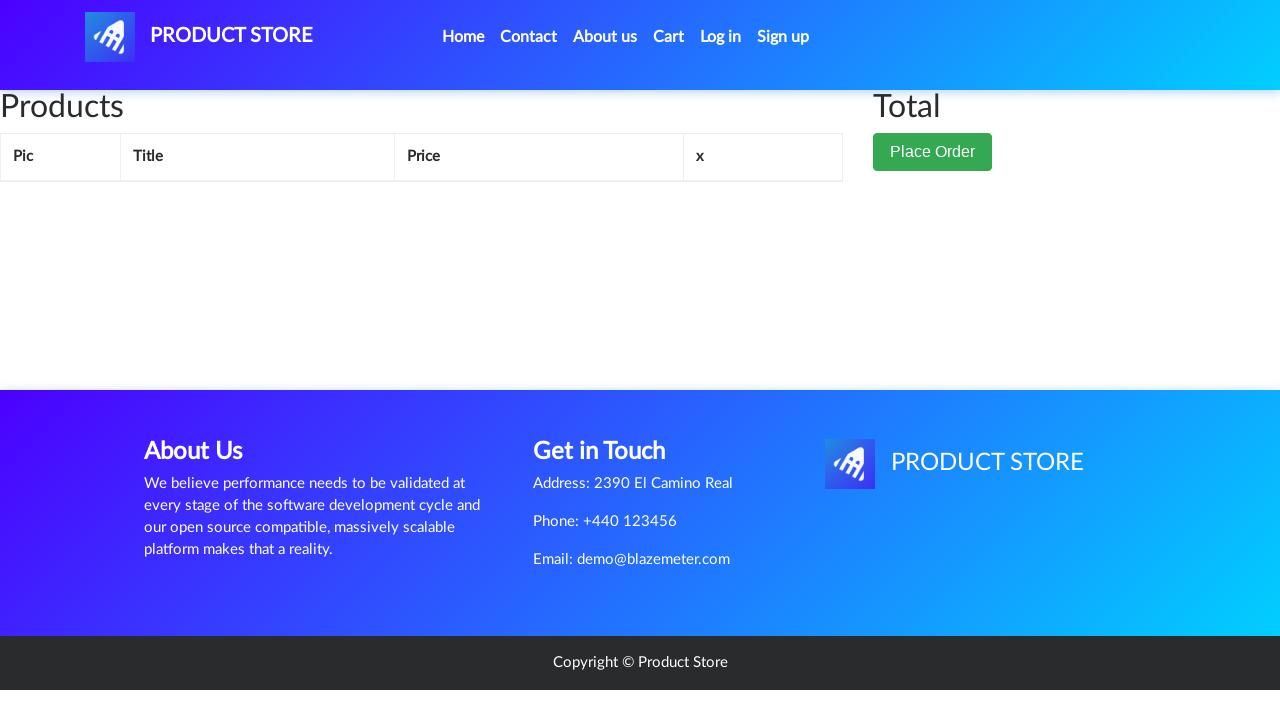